Tests a contact form by navigating to sample forms, selecting email recipients, filling in subject, email, and message fields, and selecting multiple checkbox options

Starting URL: https://mycontactform.com/

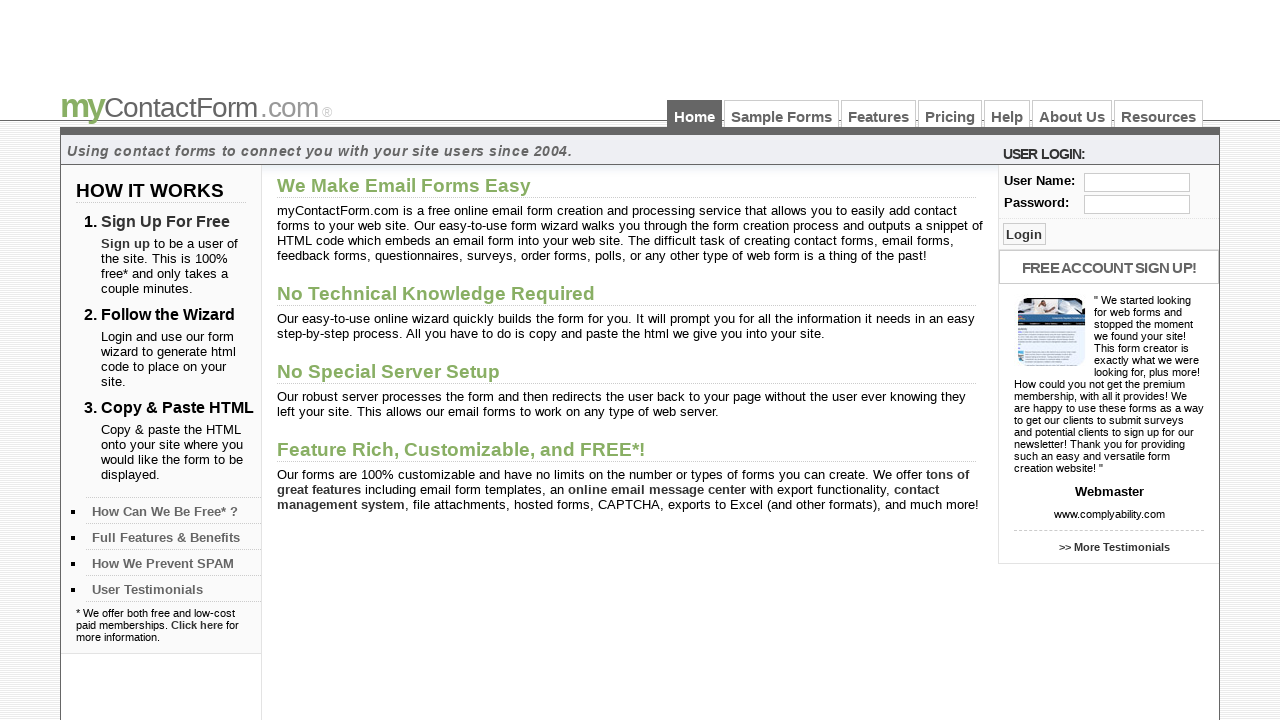

Clicked on Sample Forms link at (782, 114) on a:has-text('Sample Forms')
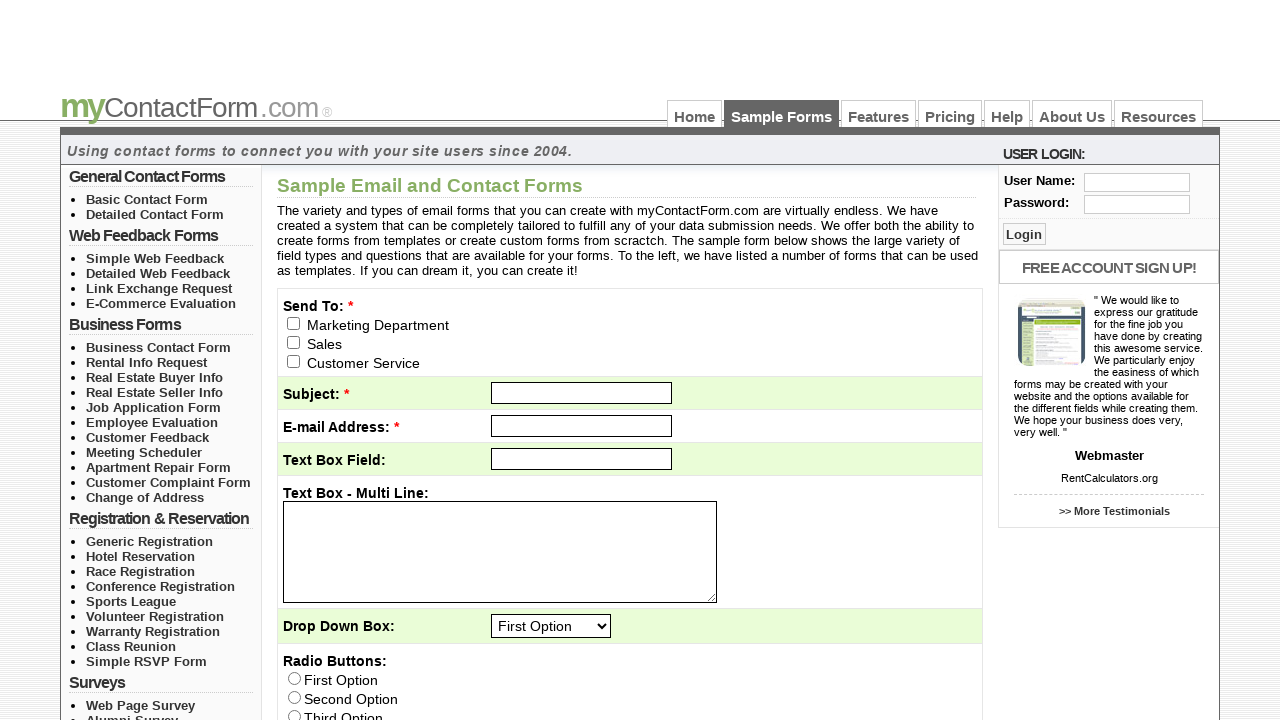

Selected first email recipient checkbox (value='2') at (294, 361) on input[name='email_to[]'][value='2']
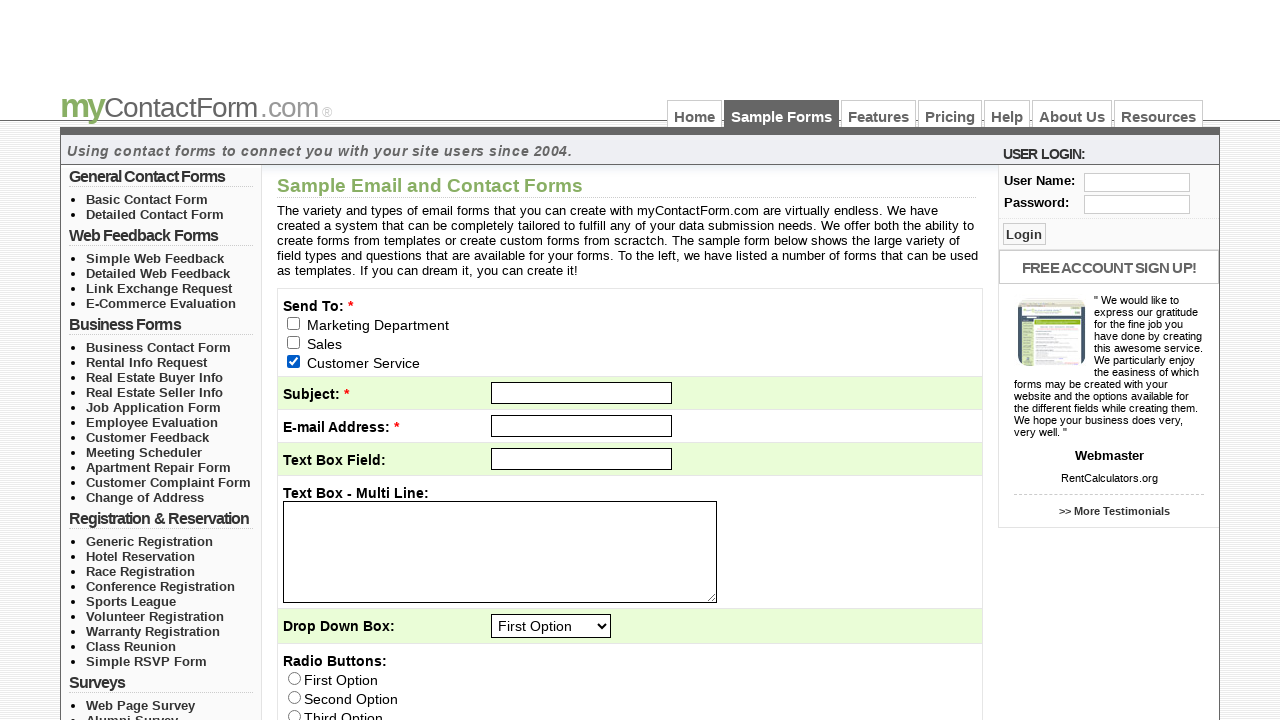

Selected second email recipient checkbox (value='0') at (294, 323) on input[name='email_to[]'][value='0']
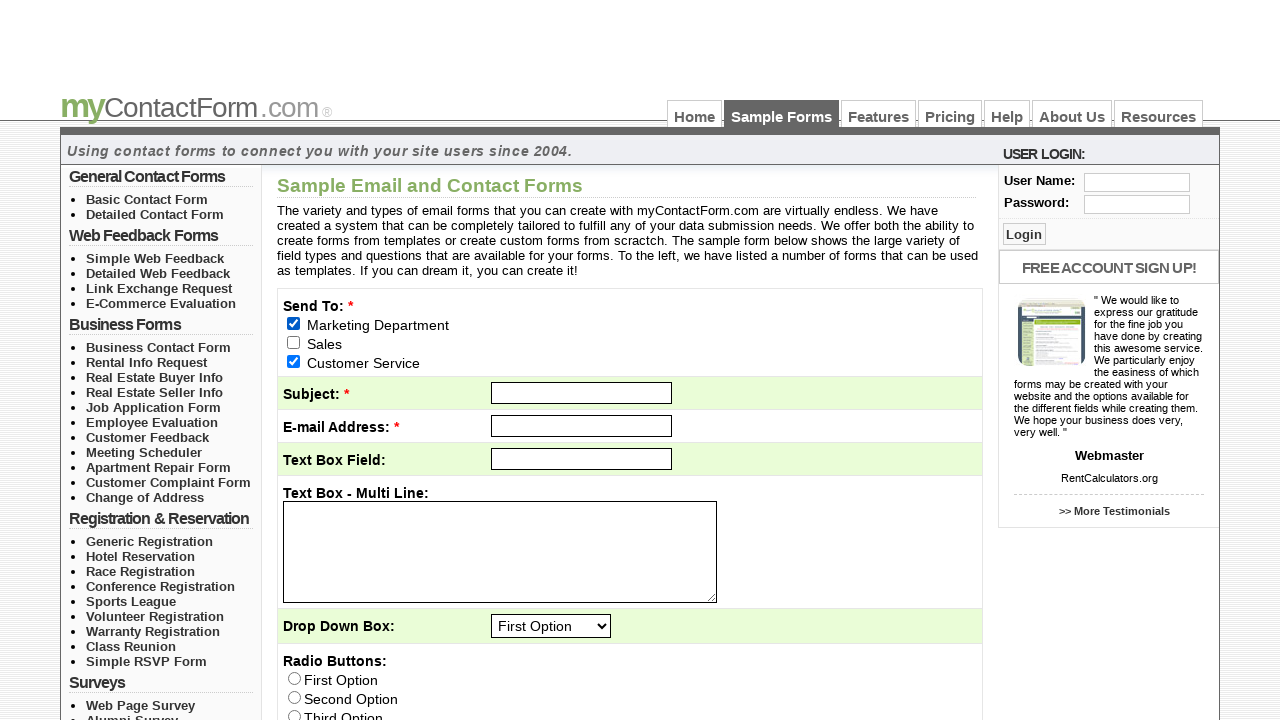

Selected third email recipient checkbox (value='1') at (294, 342) on input[name='email_to[]'][value='1']
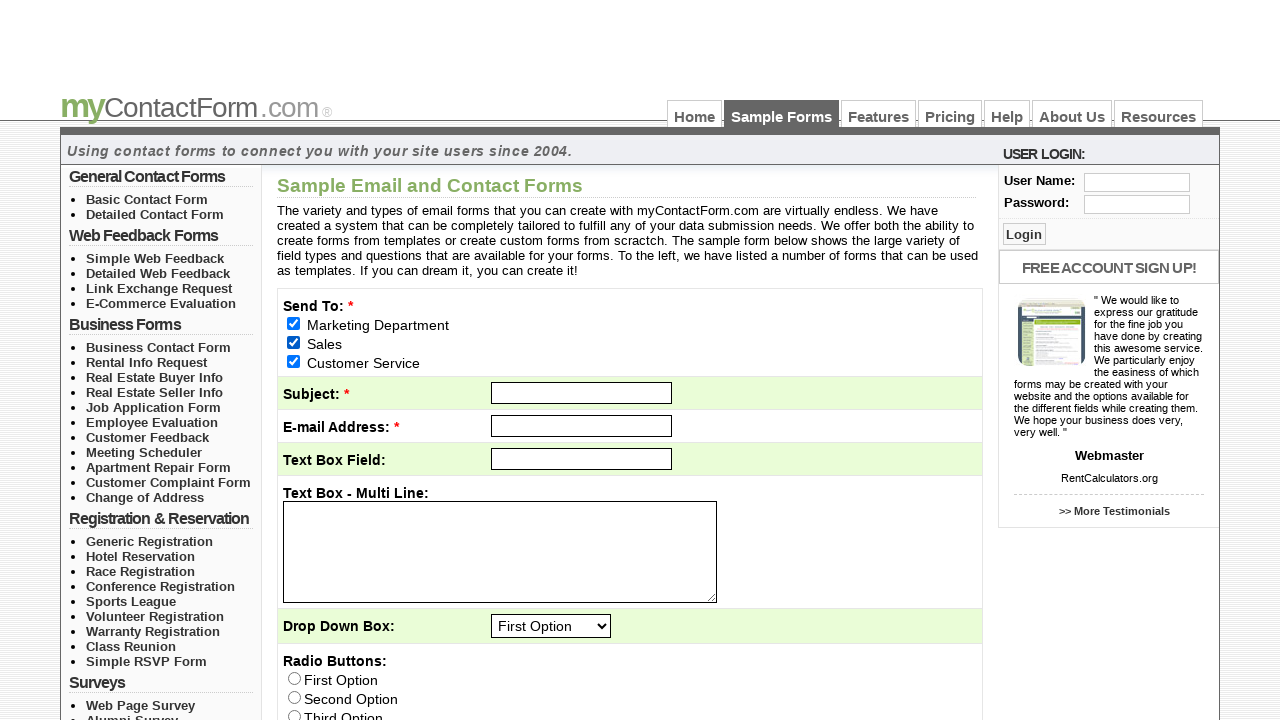

Filled subject field with 'Contact Enquiry' on input[name='subject']
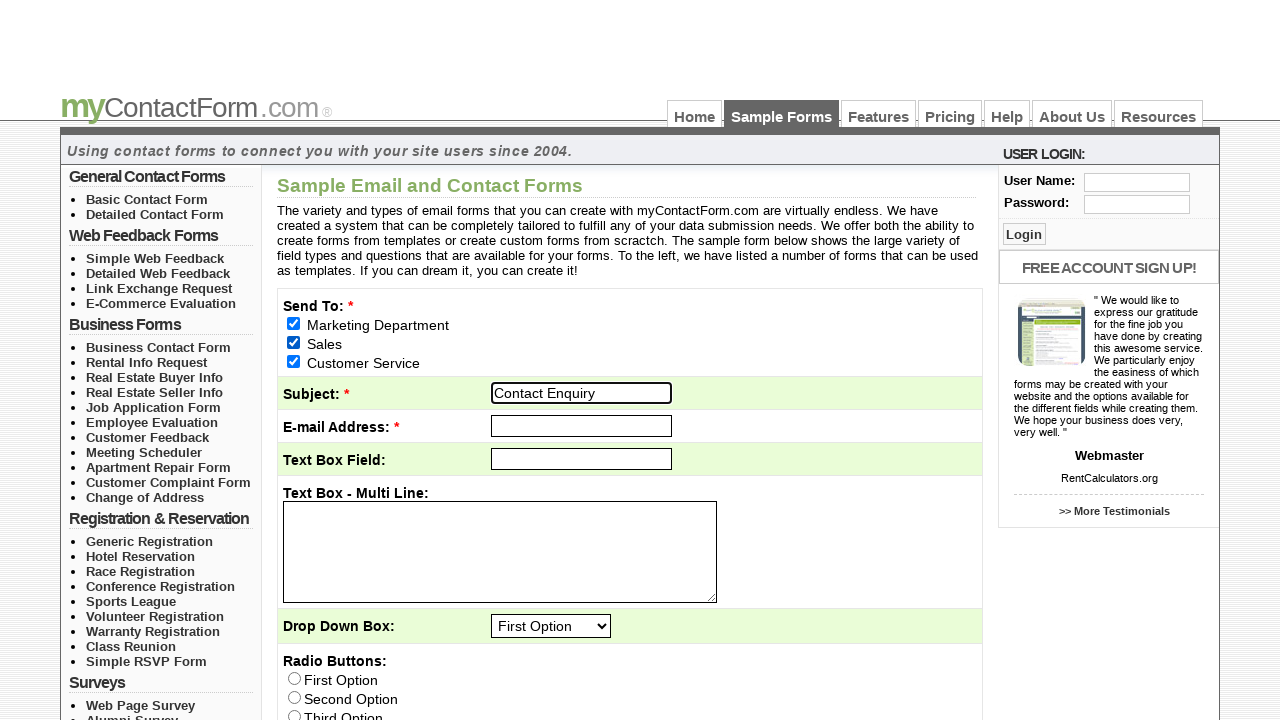

Filled email field with 'user1@test.com' on #email
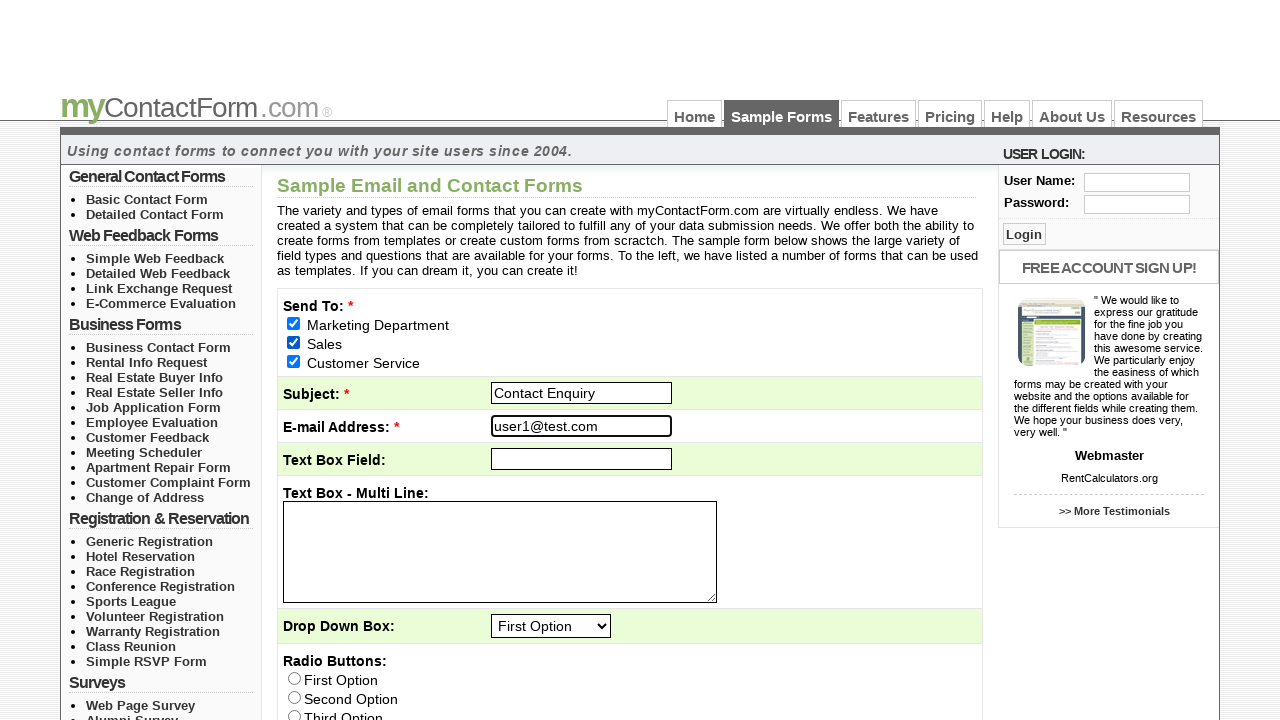

Filled first text field with 'Request for details' on #q1
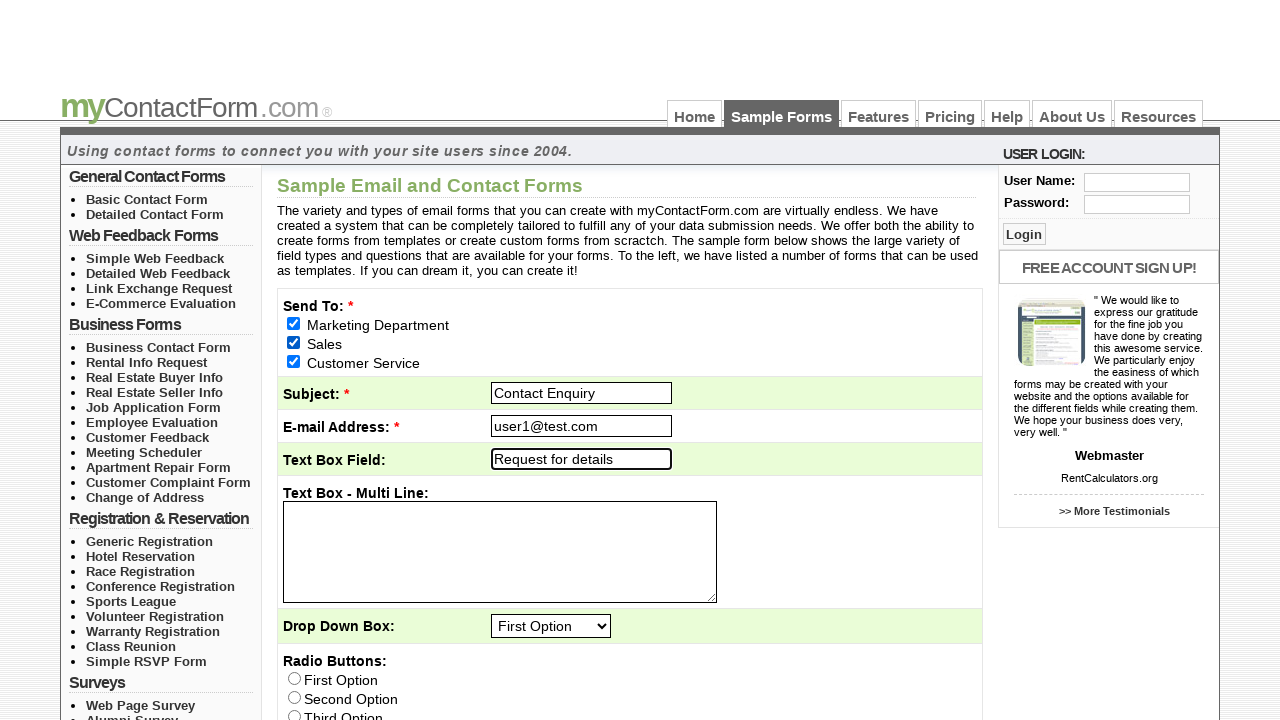

Filled message textarea with detailed enquiry text on textarea[name='q2']
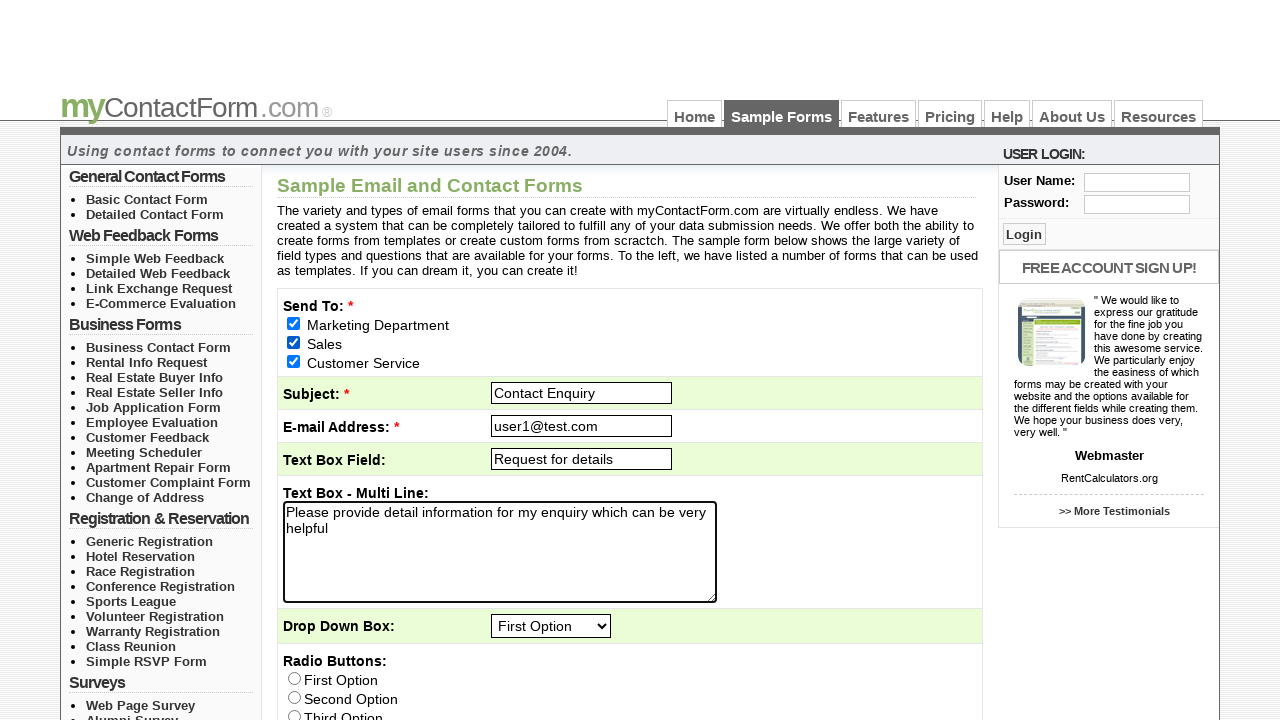

Selected 'Second Option' checkbox at (294, 697) on input#q4[value='Second Option']
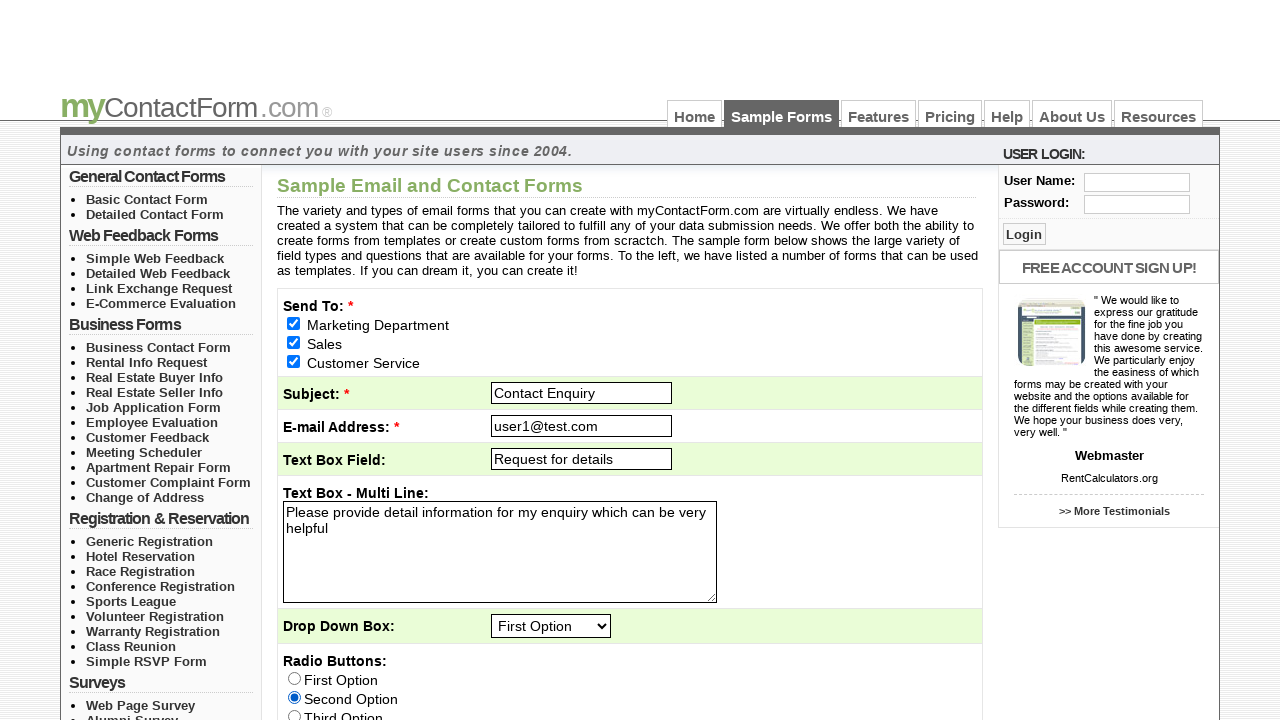

Selected 'Fourth Option' checkbox at (294, 360) on input#q4[value='Fourth Option']
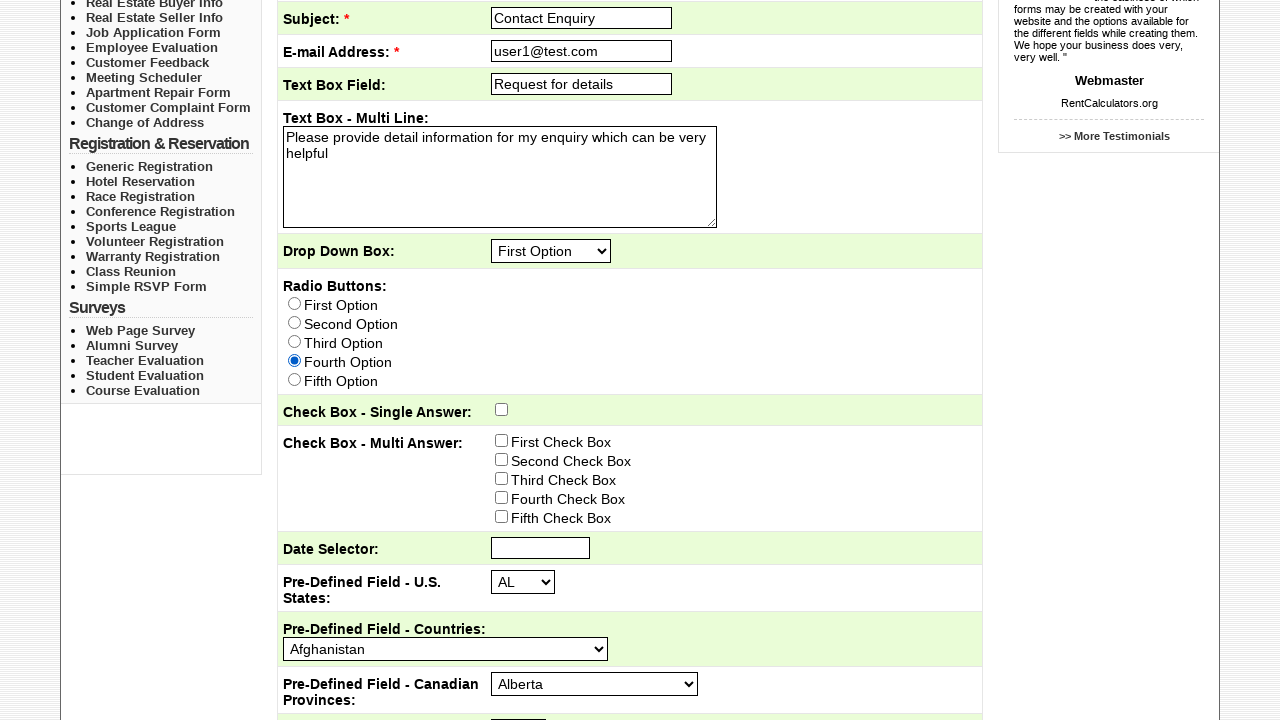

Selected 'First Option' checkbox at (294, 303) on input#q4[value='First Option']
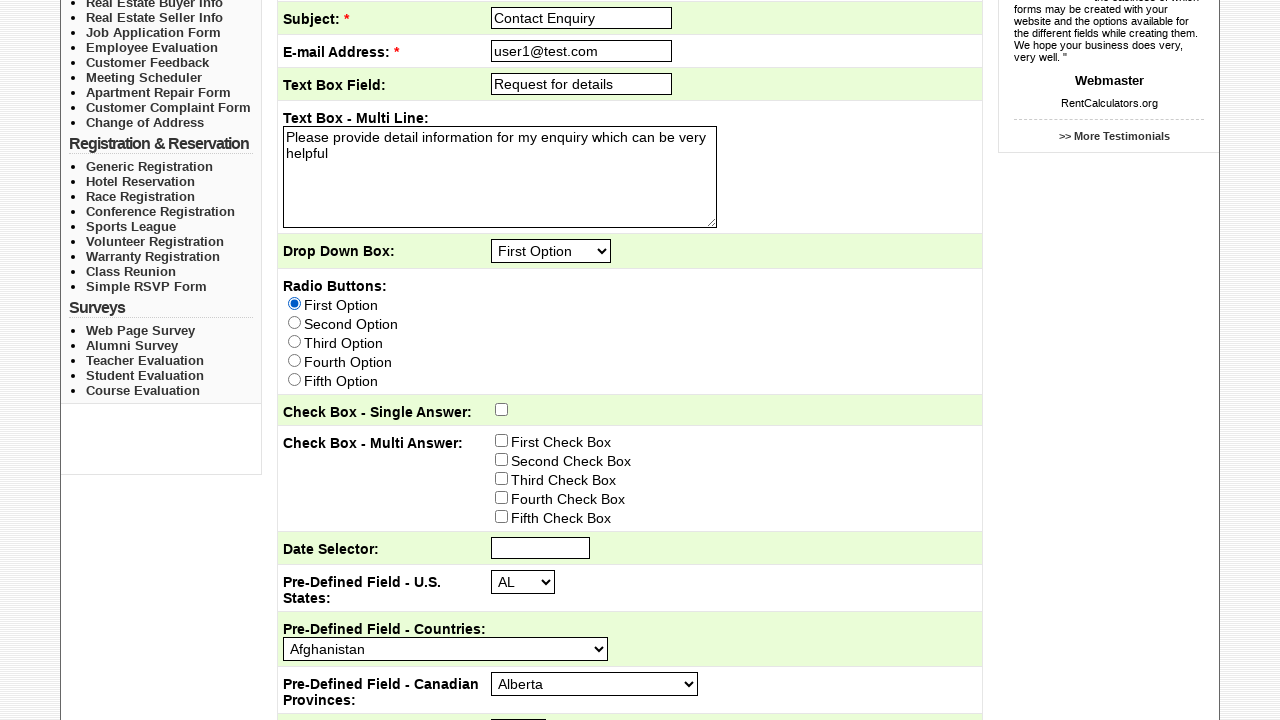

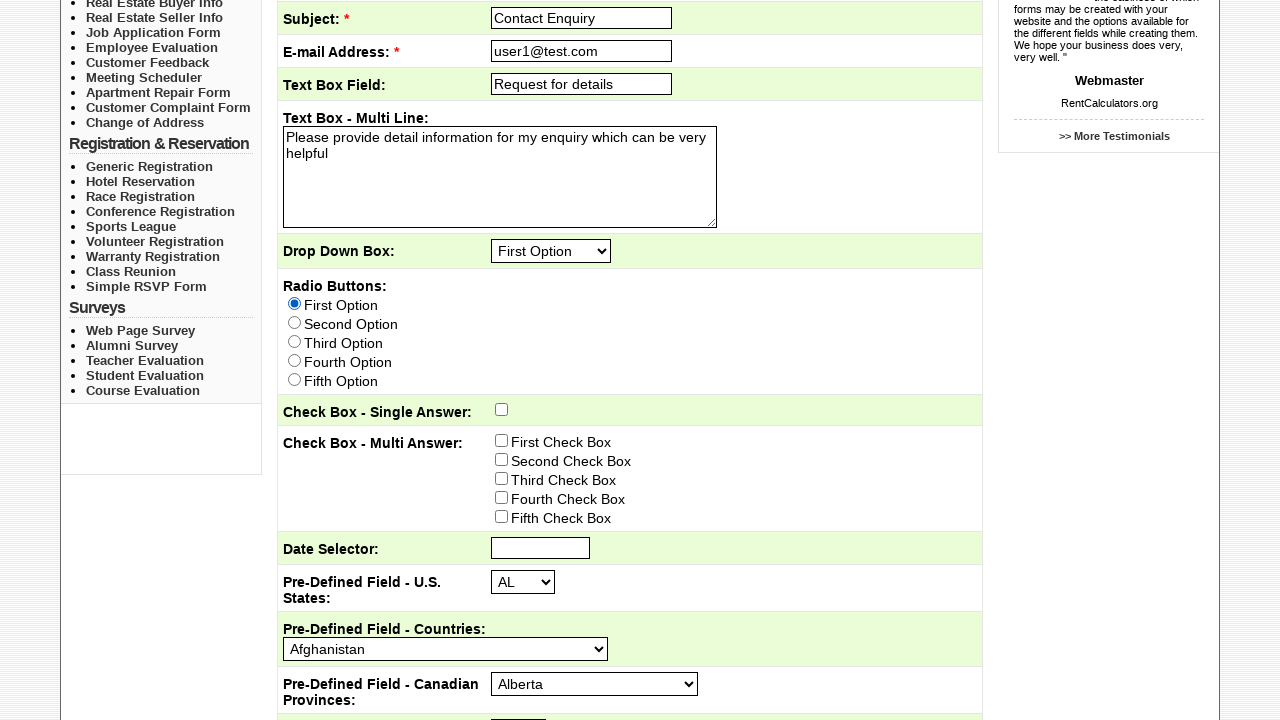